Tests the shipment tracking functionality by clicking the Track button on the homepage and verifying navigation to the tracking results page

Starting URL: https://www.firstflight.com.sg/

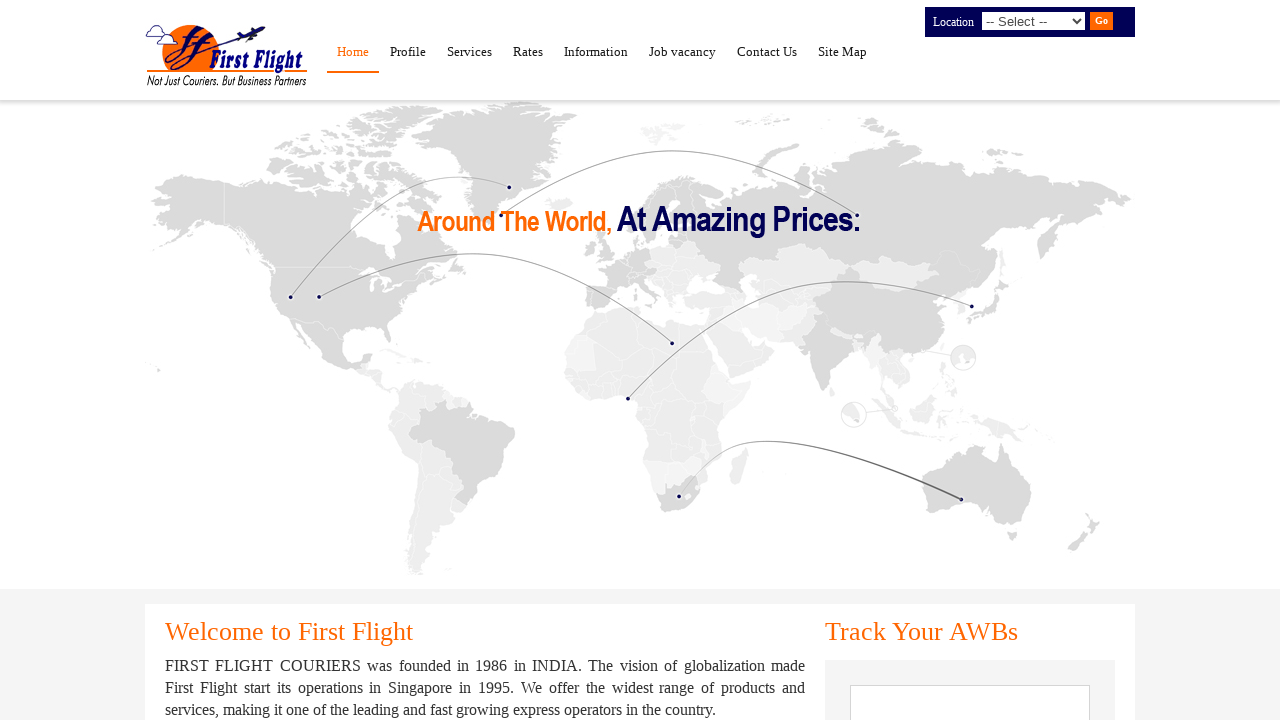

Clicked the Track button to submit tracking form at (901, 360) on input[value='Track']
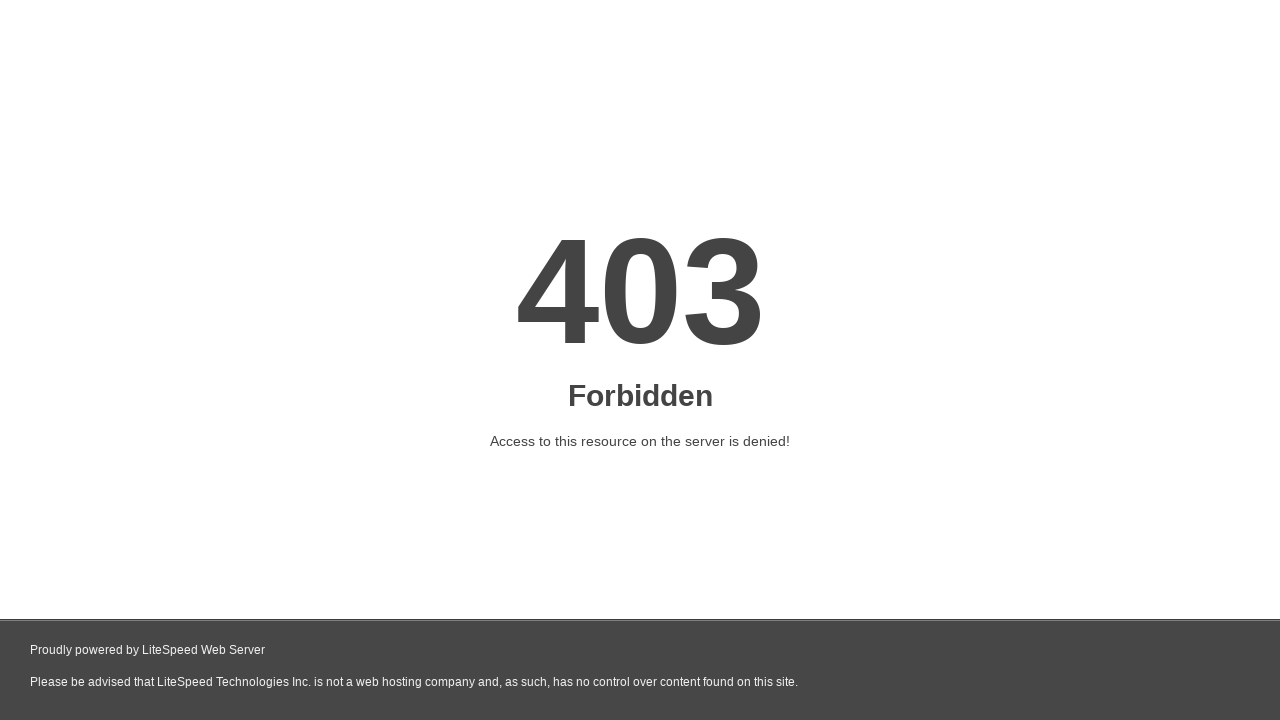

Successfully navigated to tracking results page
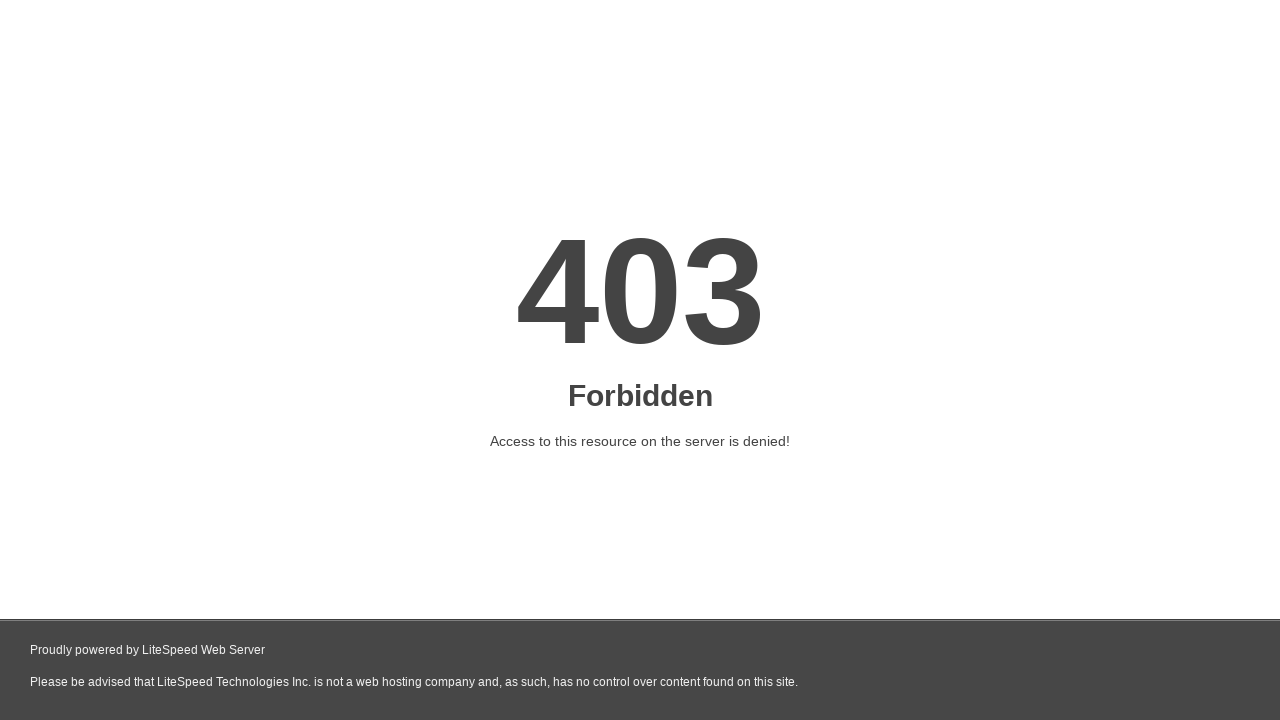

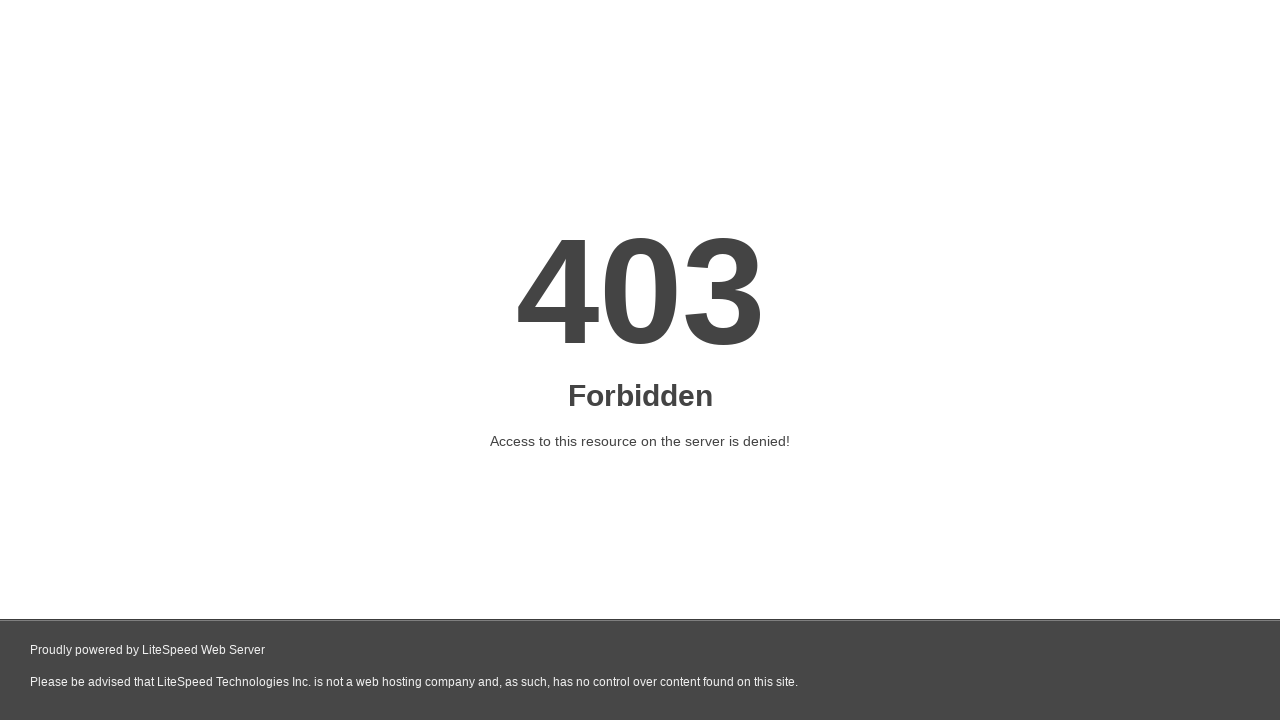